Tests radio button selection by clicking the third radio option in a group

Starting URL: http://antoniotrindade.com.br/treinoautomacao/elementsweb.html

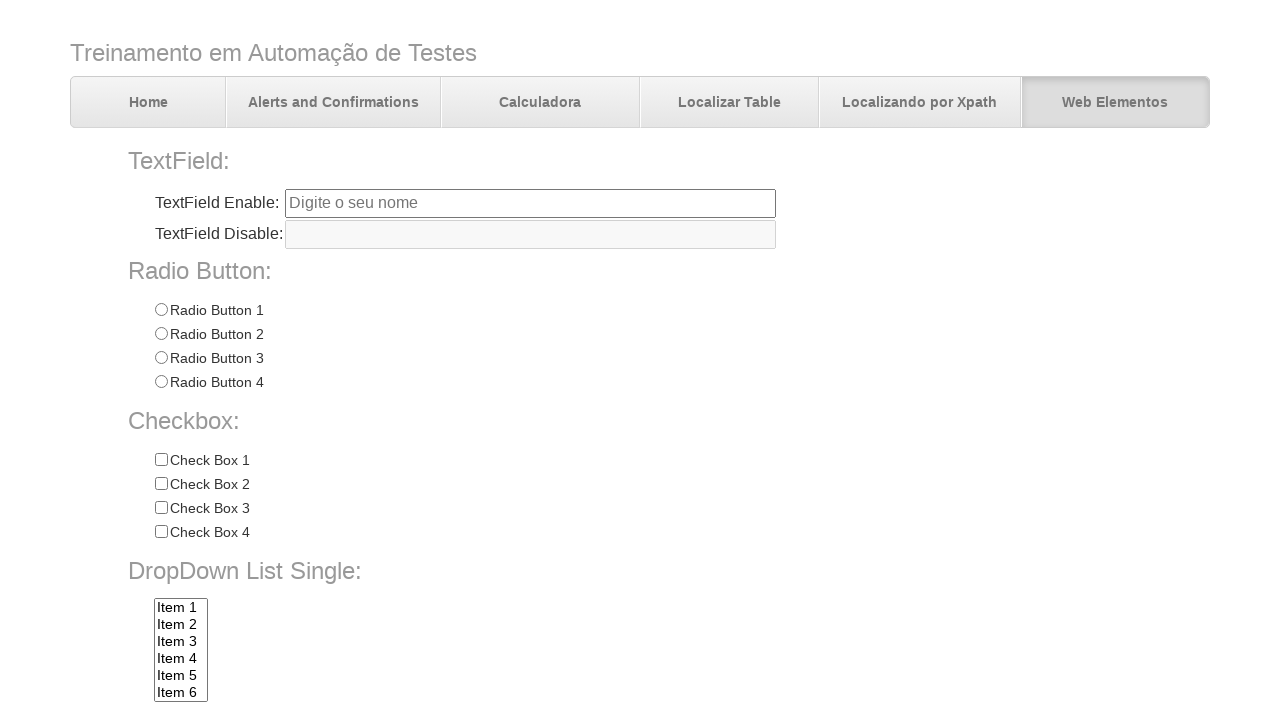

Clicked the third radio button option (Radio 3) in the radio group at (161, 358) on input[name='radioGroup1'][value='Radio 3']
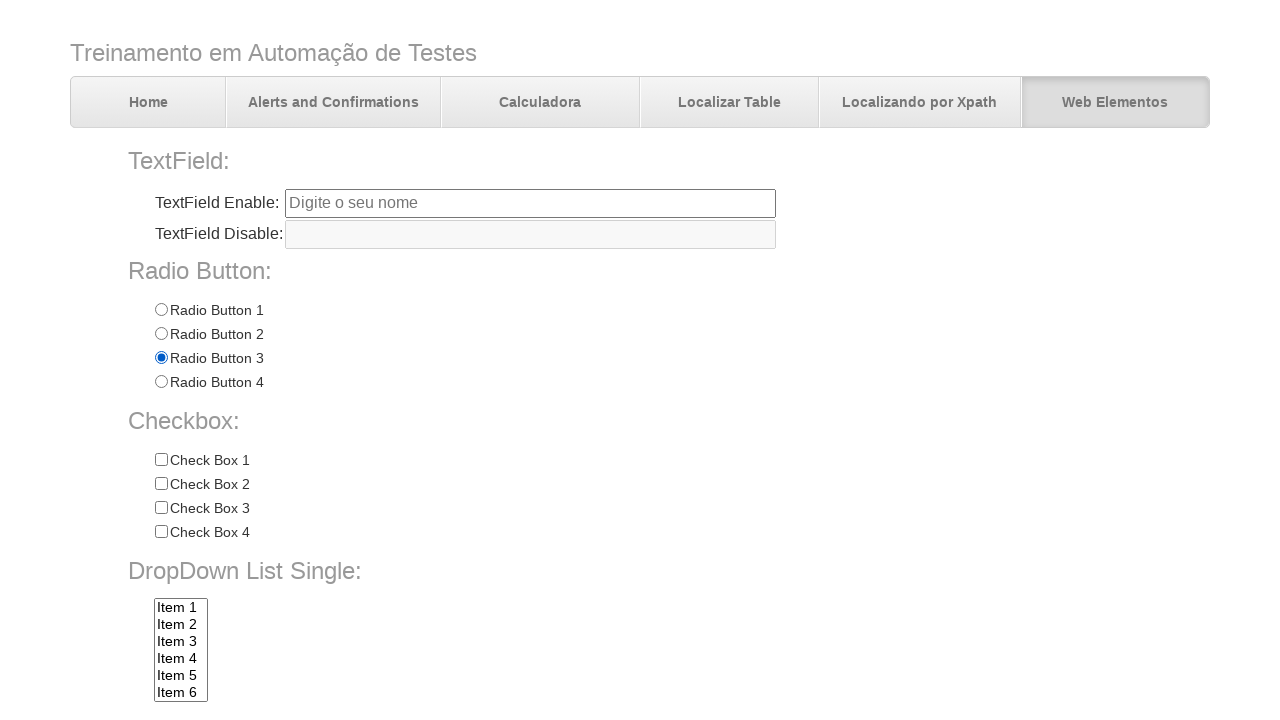

Verified that Radio 3 is selected
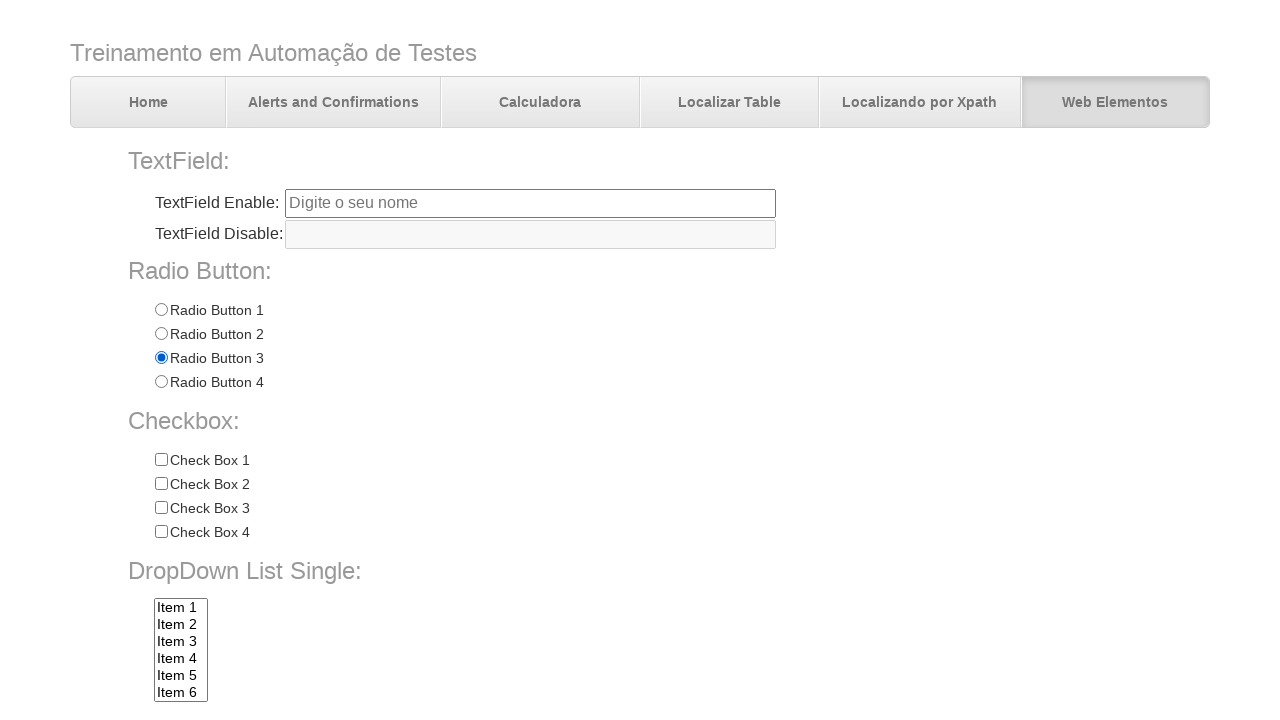

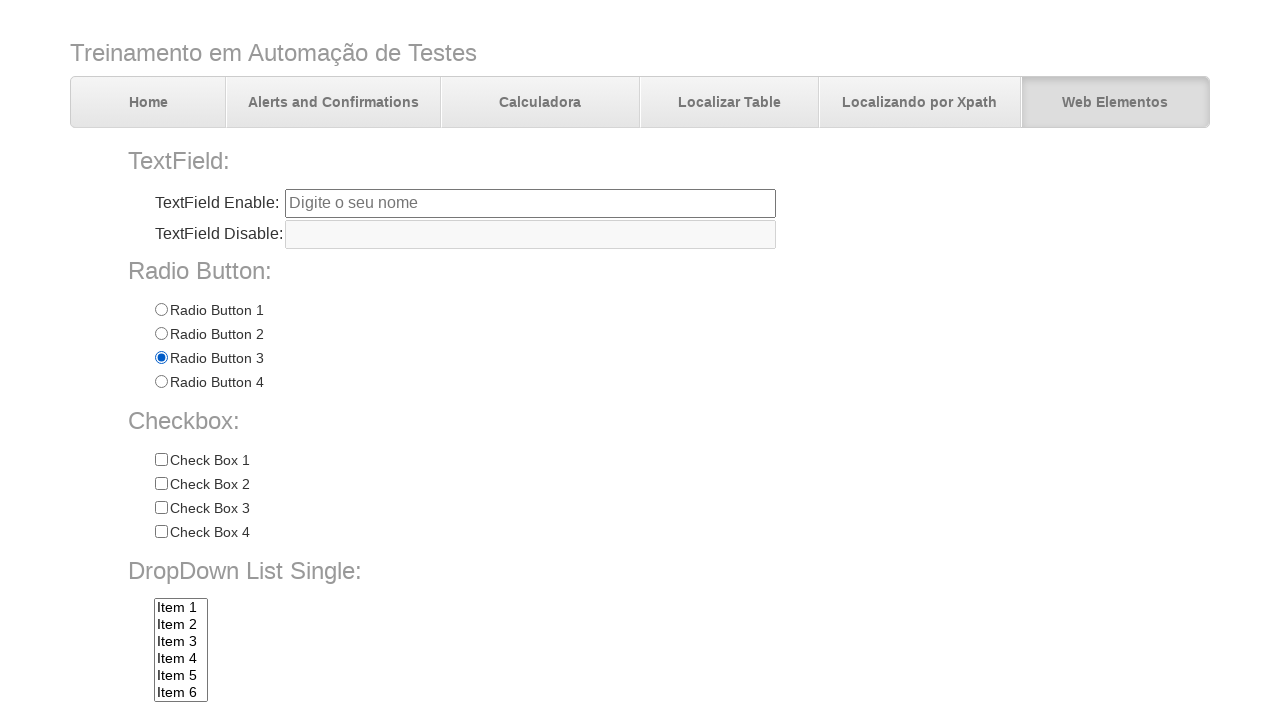